Tests number input functionality by entering a number, clicking the Result button to display the result, verifying the displayed text, then clearing the result and verifying it's hidden.

Starting URL: https://acctabootcamp.github.io/site/examples/actions

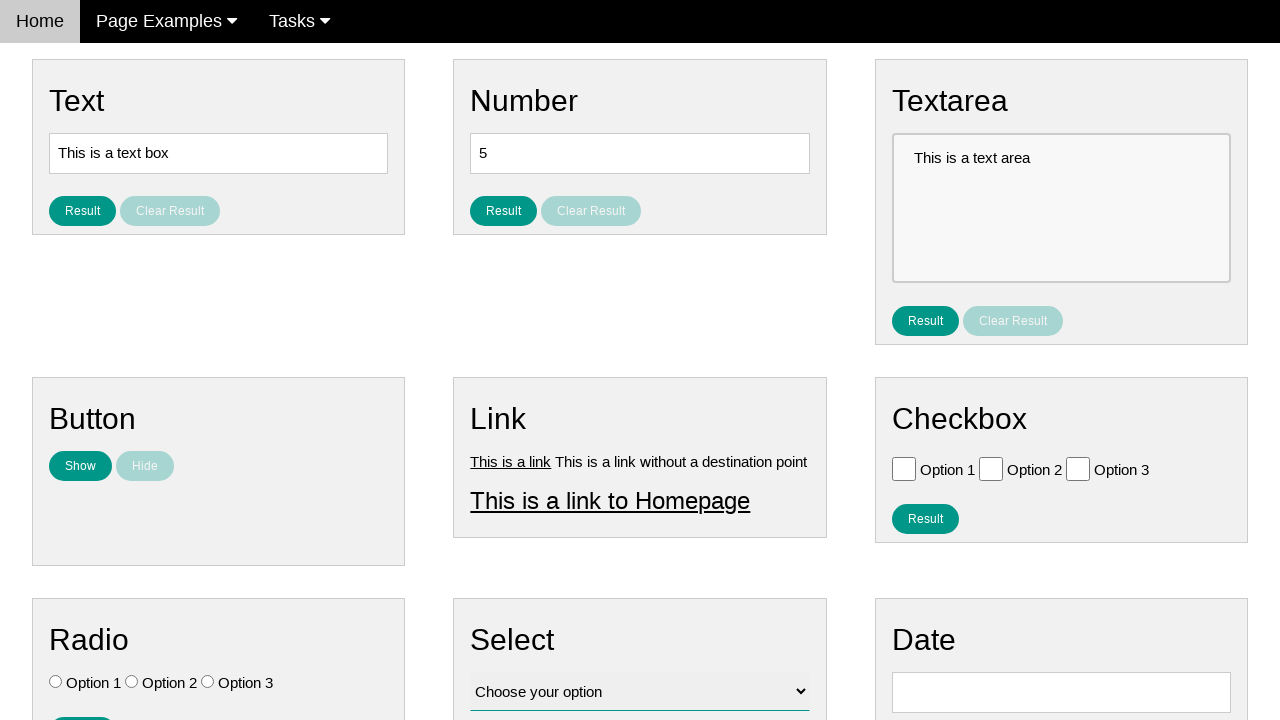

Cleared the number input field on #number
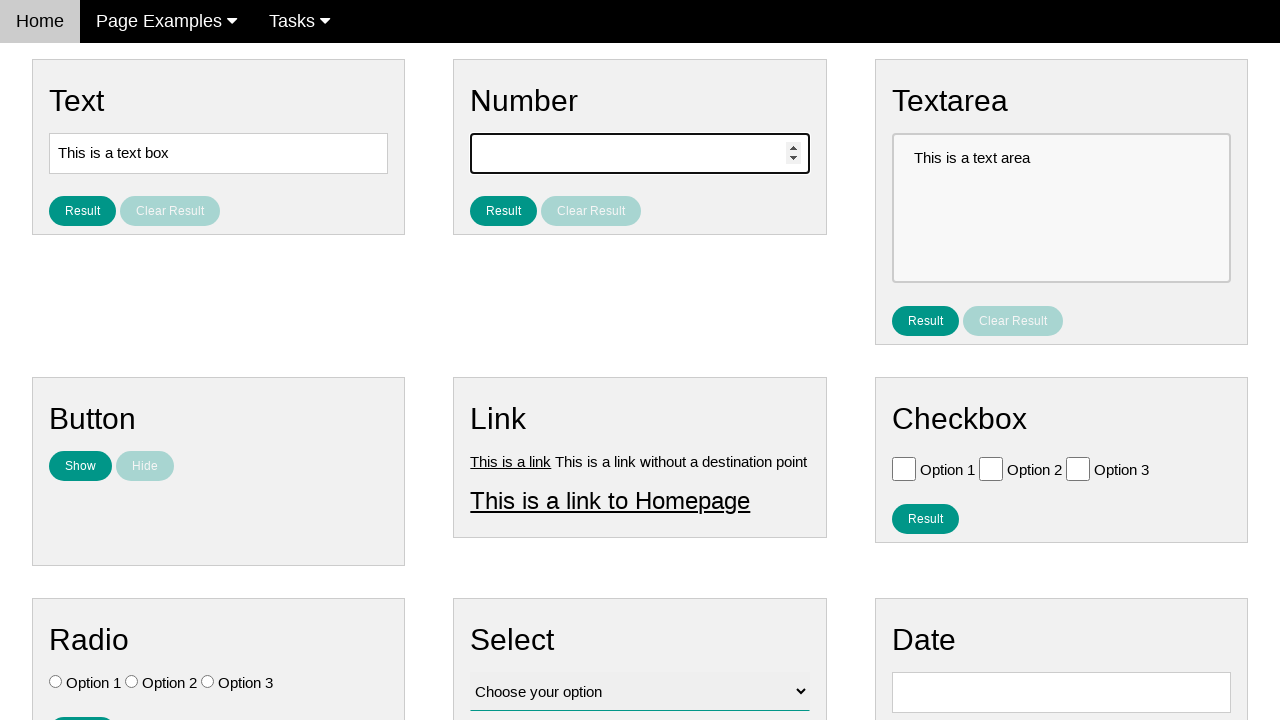

Filled number input field with '10' on #number
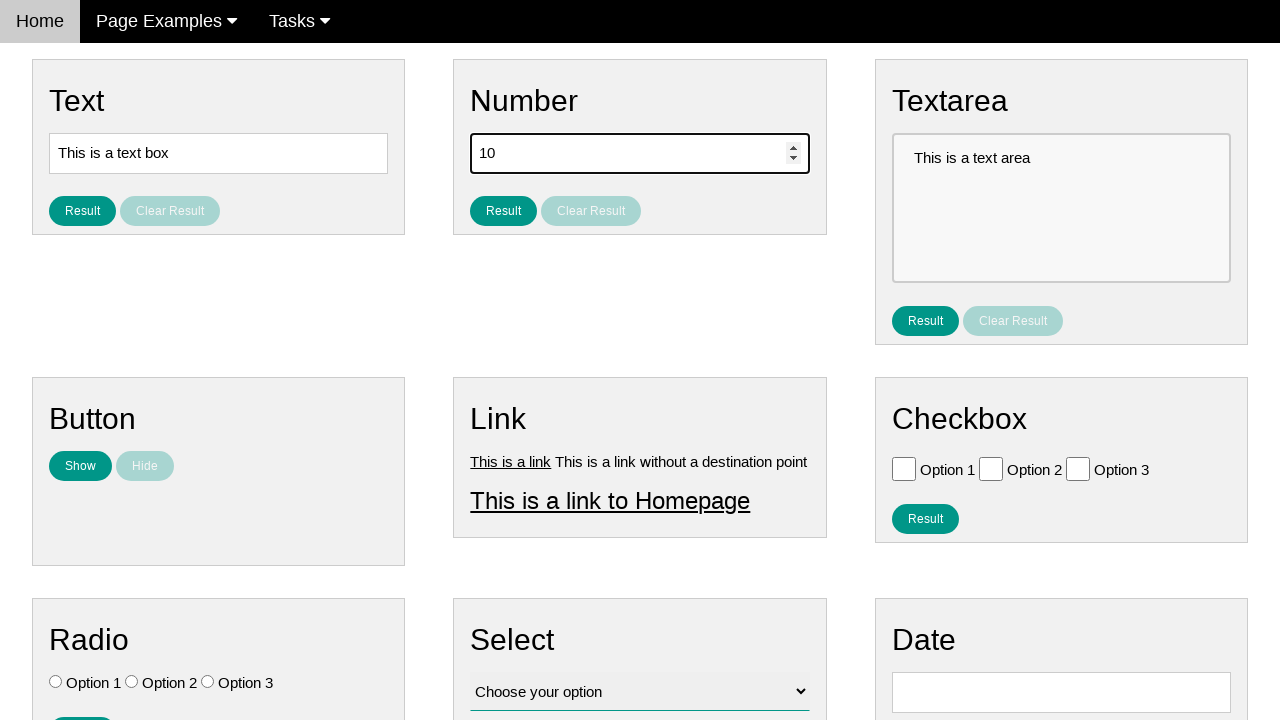

Verified Clear Result button is not enabled
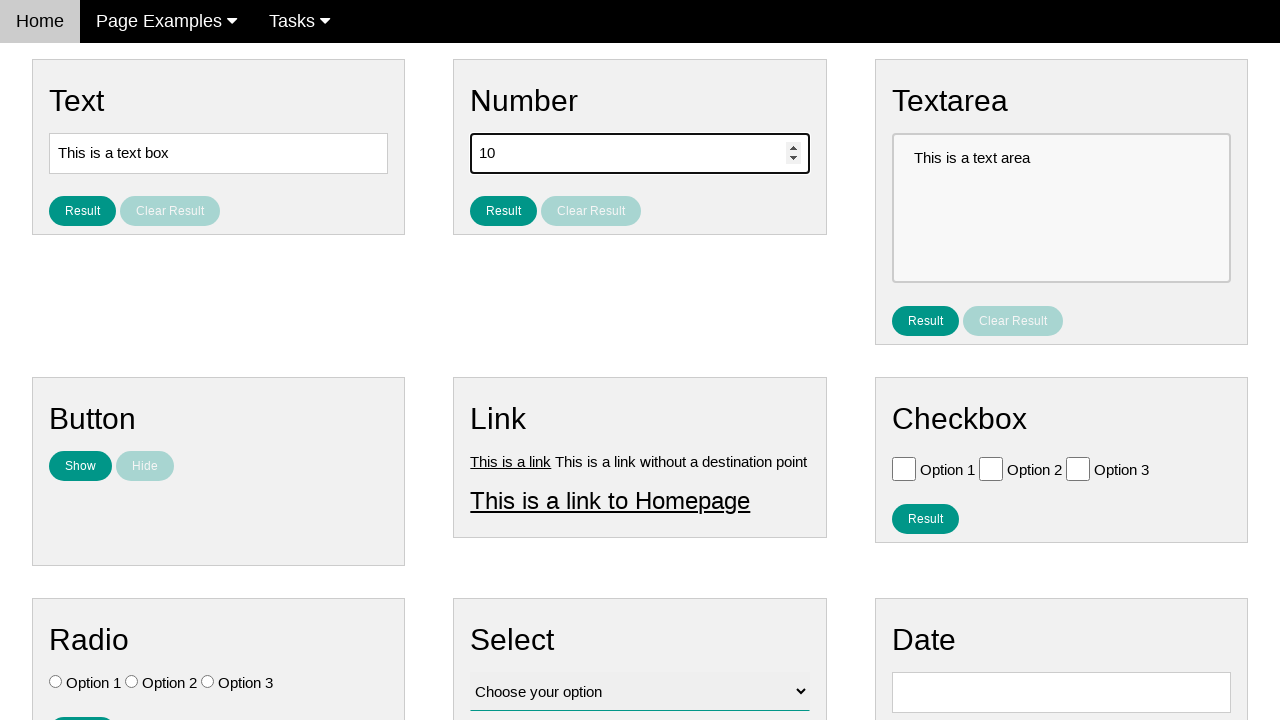

Verified result text is not visible
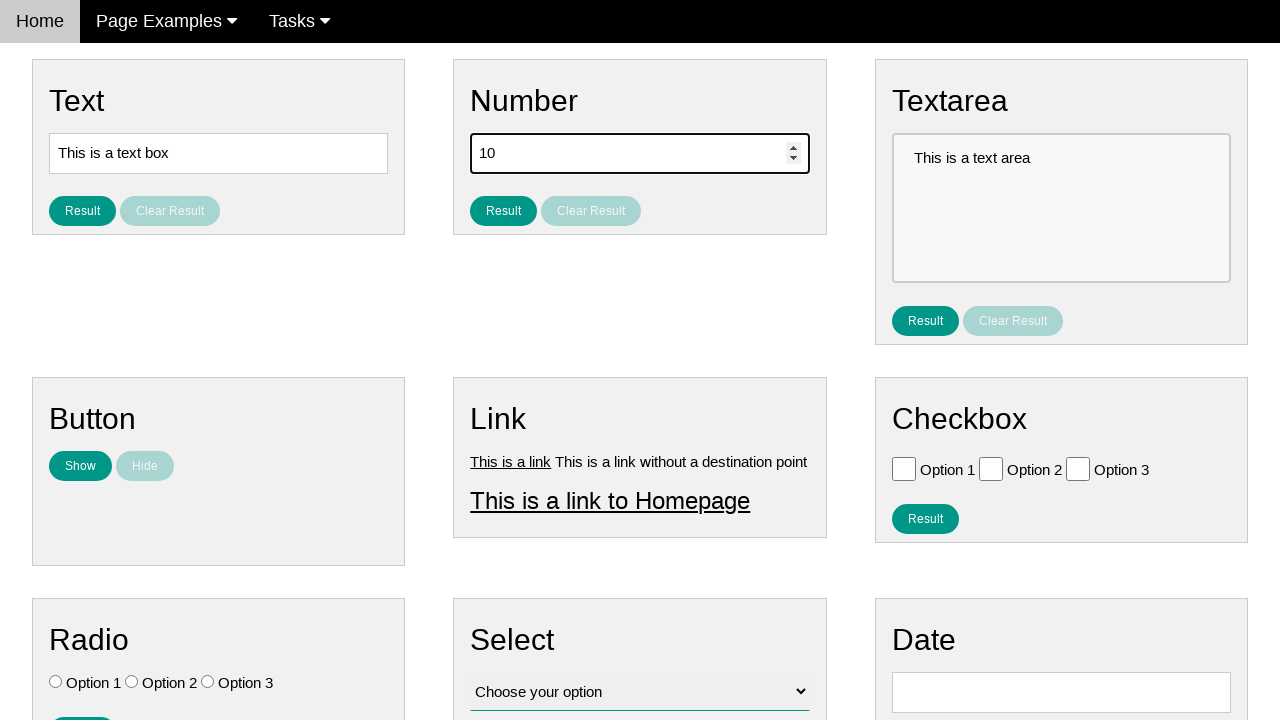

Clicked Result button to display the result at (504, 211) on #result_button_number
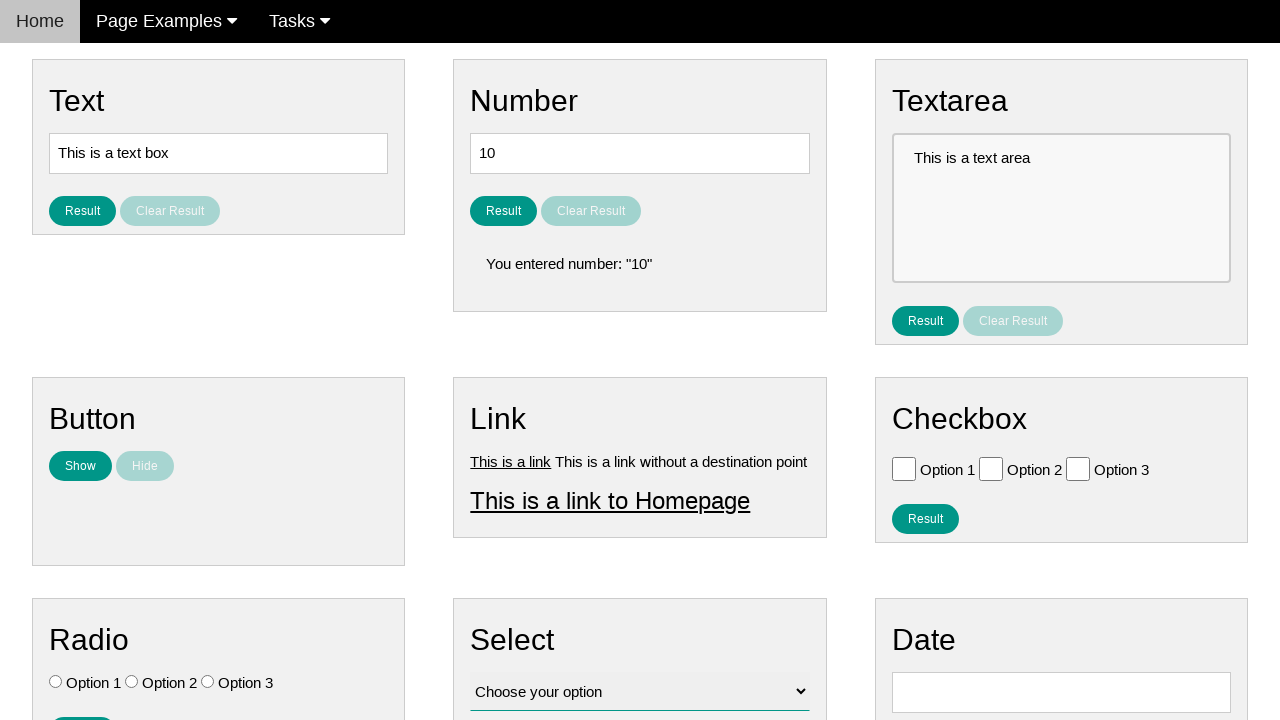

Verified result text is now visible
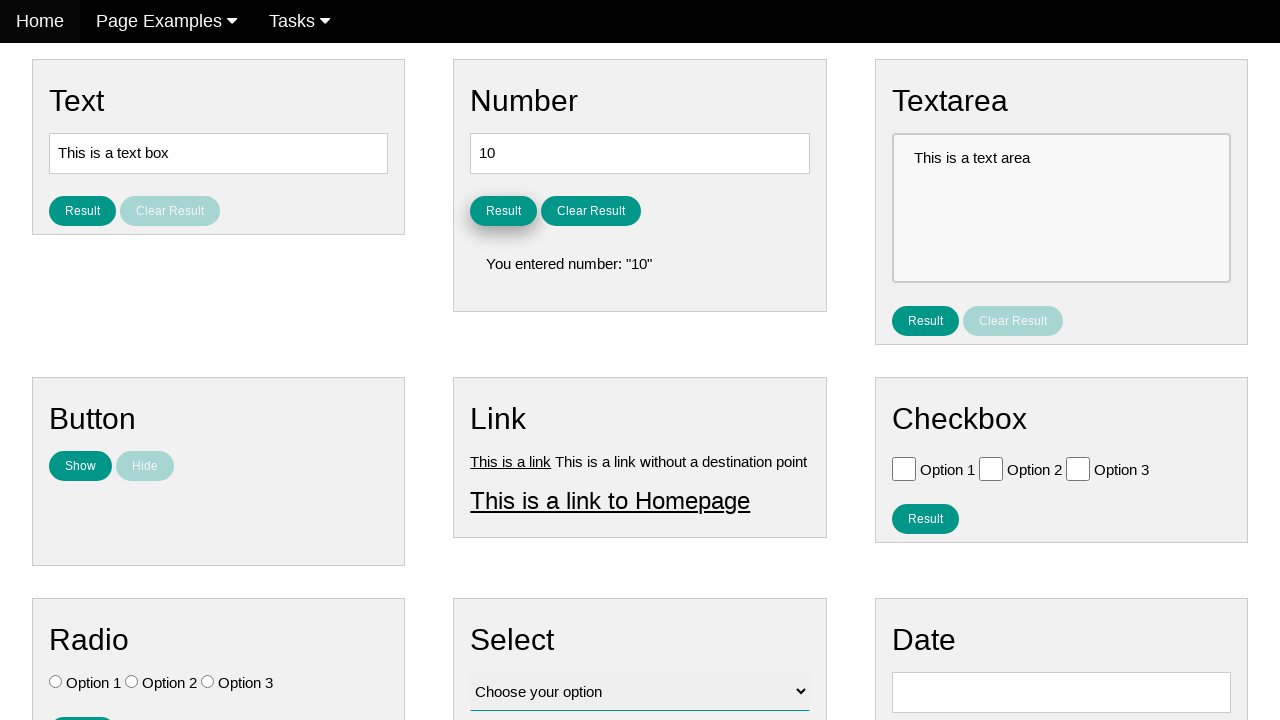

Verified result text displays correct message: 'You entered number: "10"'
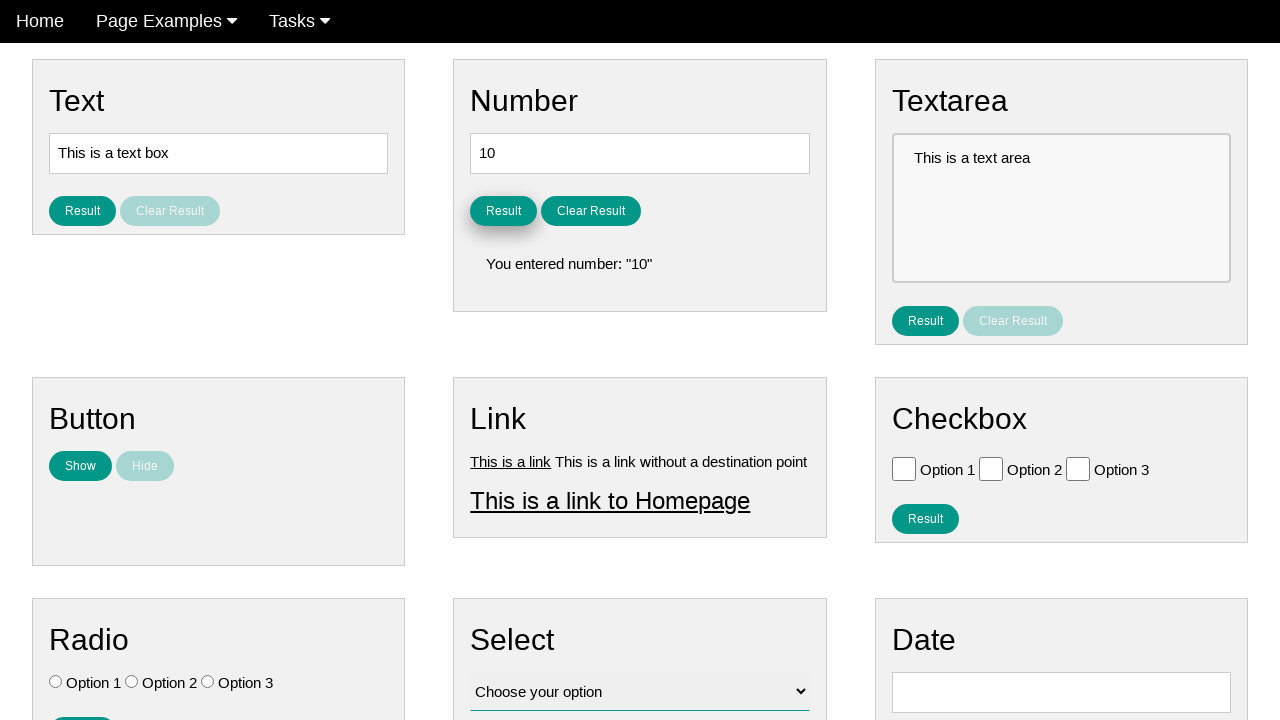

Verified Clear Result button is now enabled
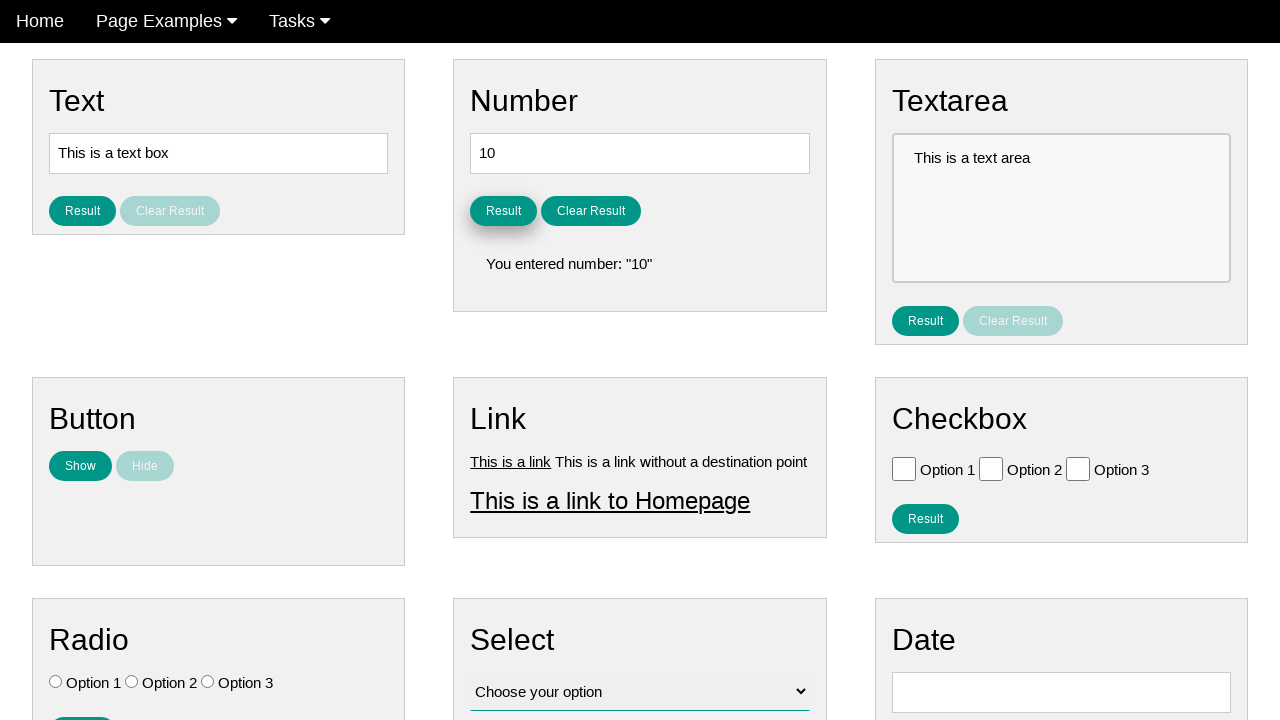

Clicked Clear Result button at (591, 211) on #clear_result_button_number
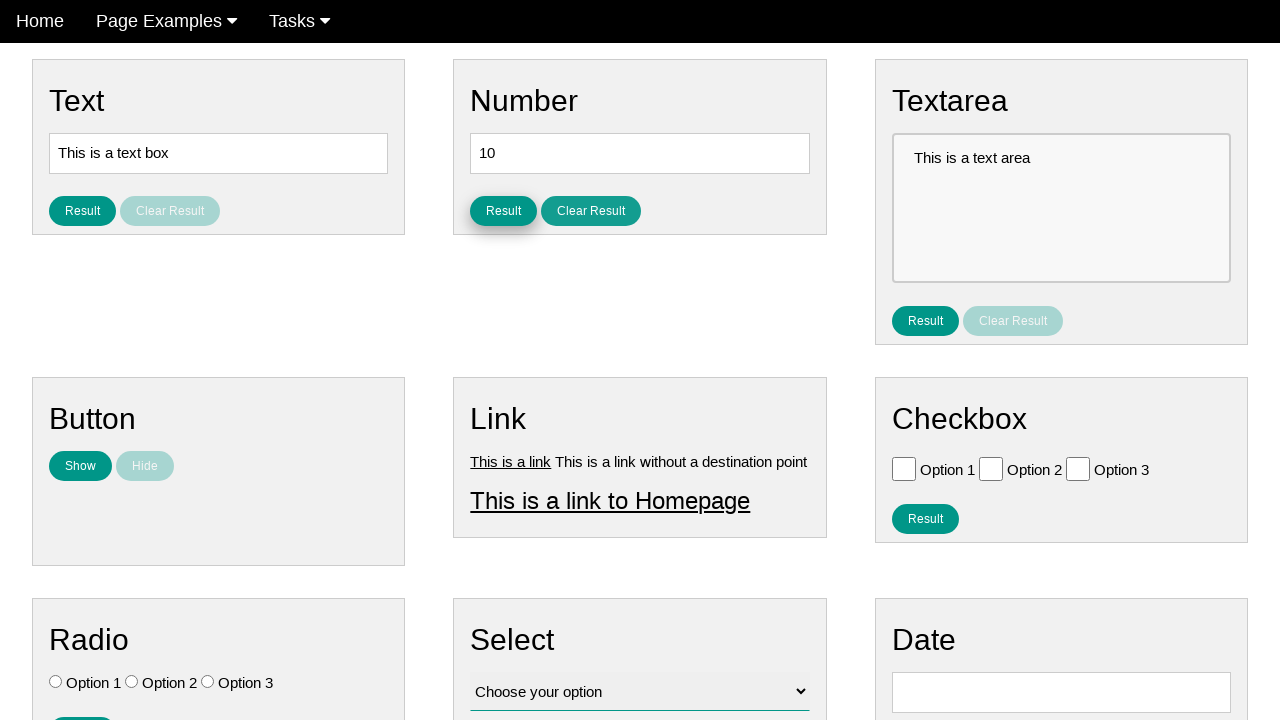

Verified result text is no longer visible after clearing
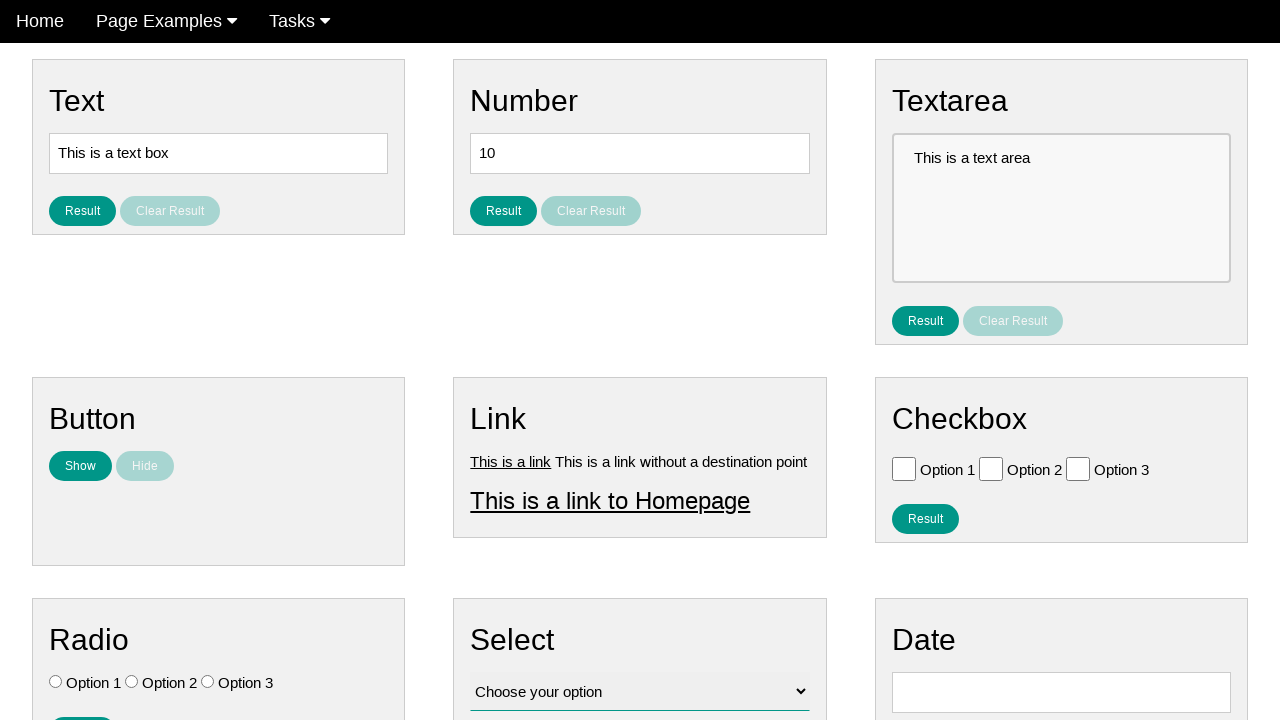

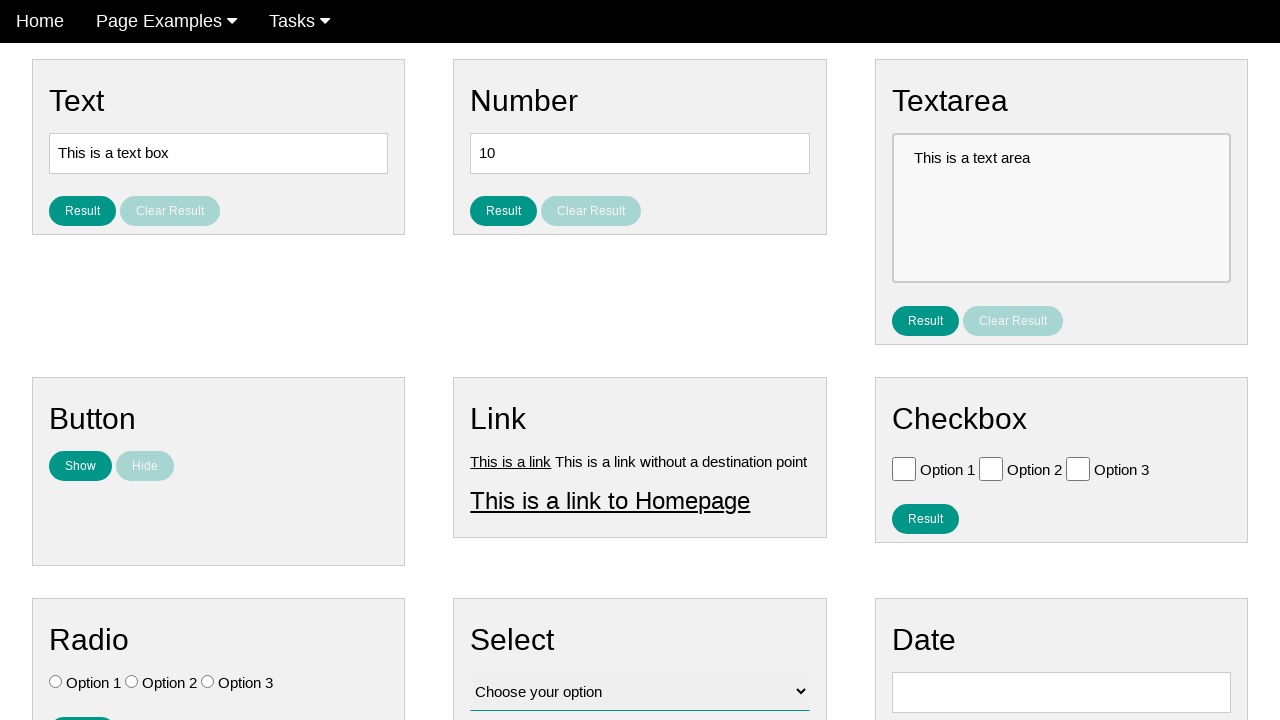